Tests text box functionality using soft assertions, fills one textbox and clears then fills another textbox

Starting URL: https://leafground.com/input.xhtml

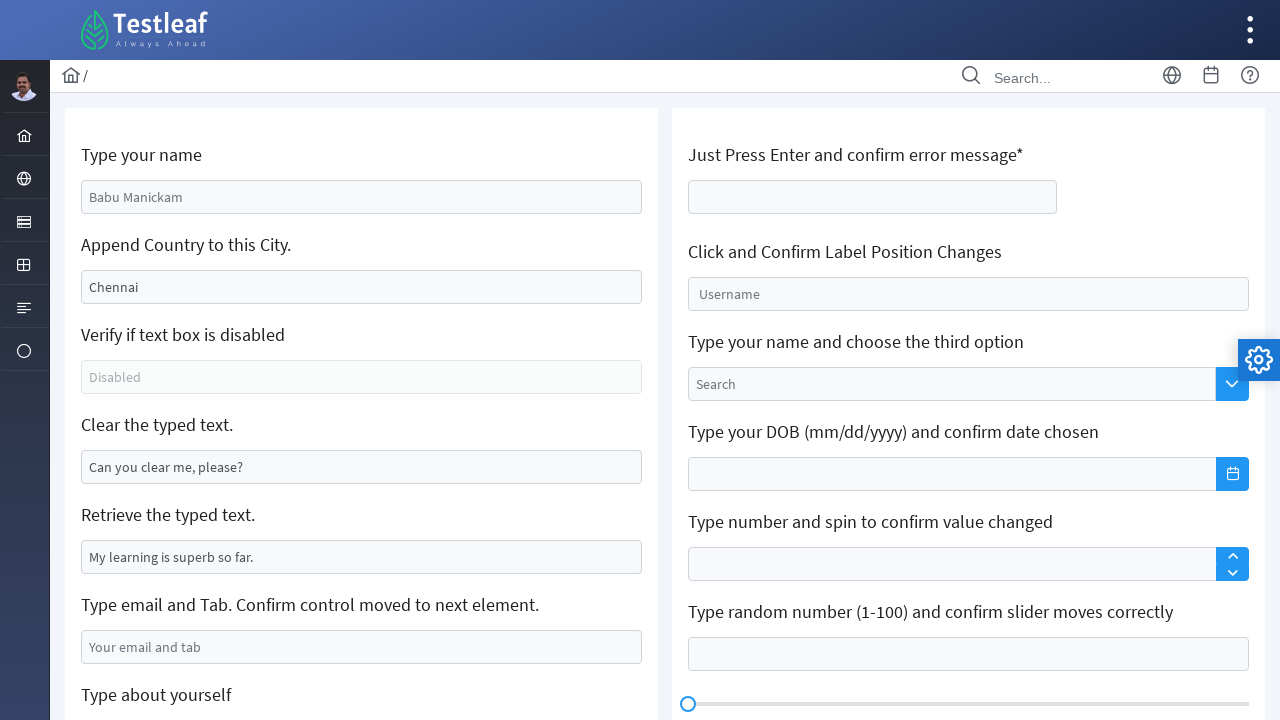

Located the append textbox with value 'Chennai'
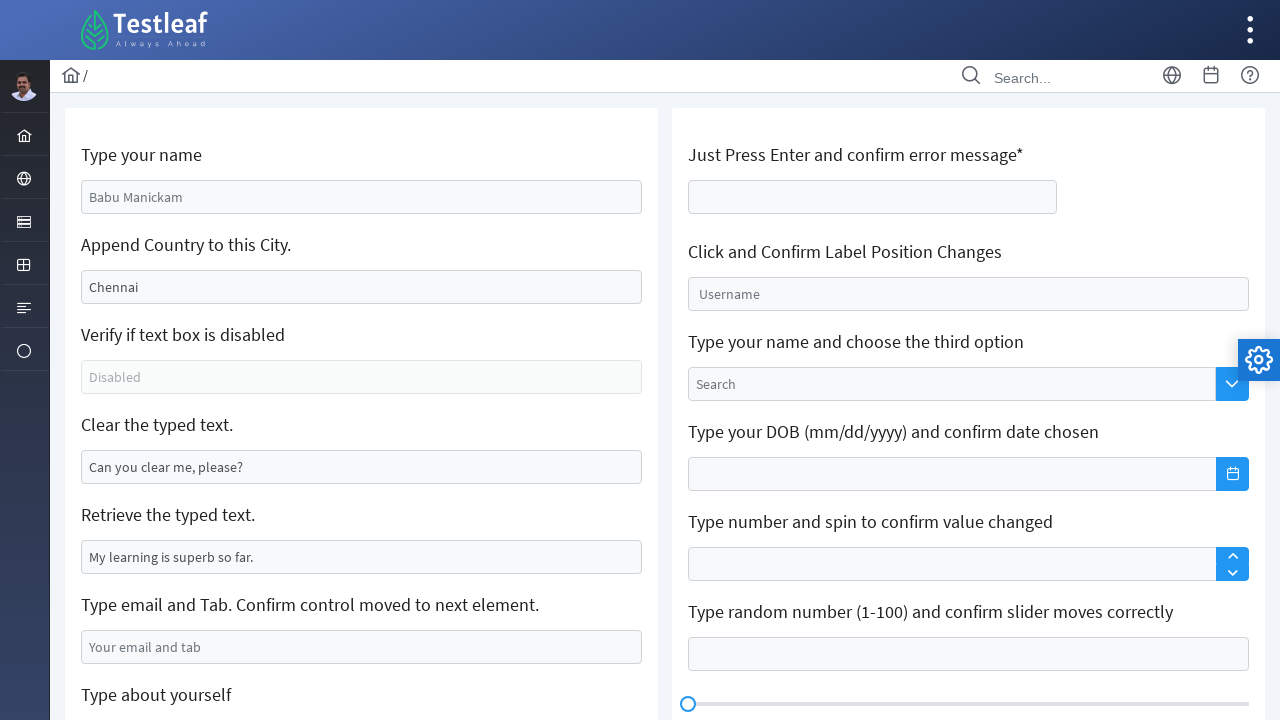

Filled append textbox with 'India' on xpath=//input[@value='Chennai']
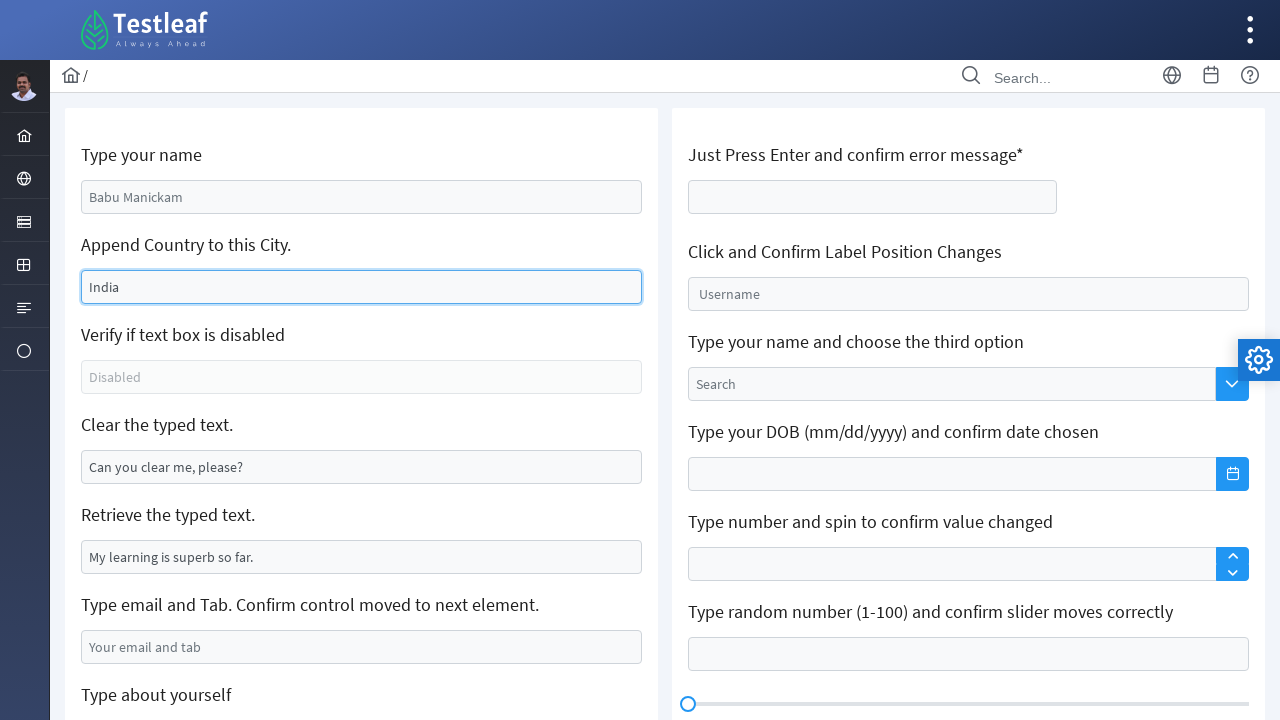

Located the clear textbox with placeholder text 'Can you clear me, please?'
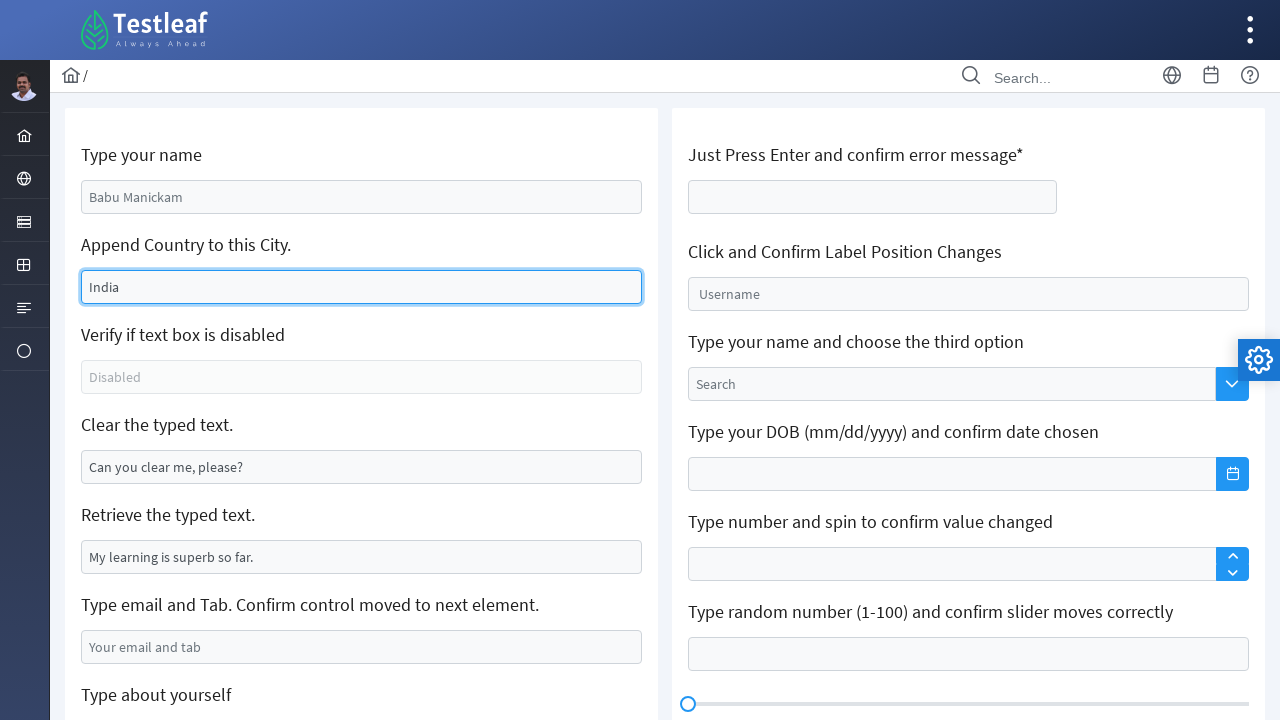

Cleared the textbox on xpath=//input[@value='Can you clear me, please?']
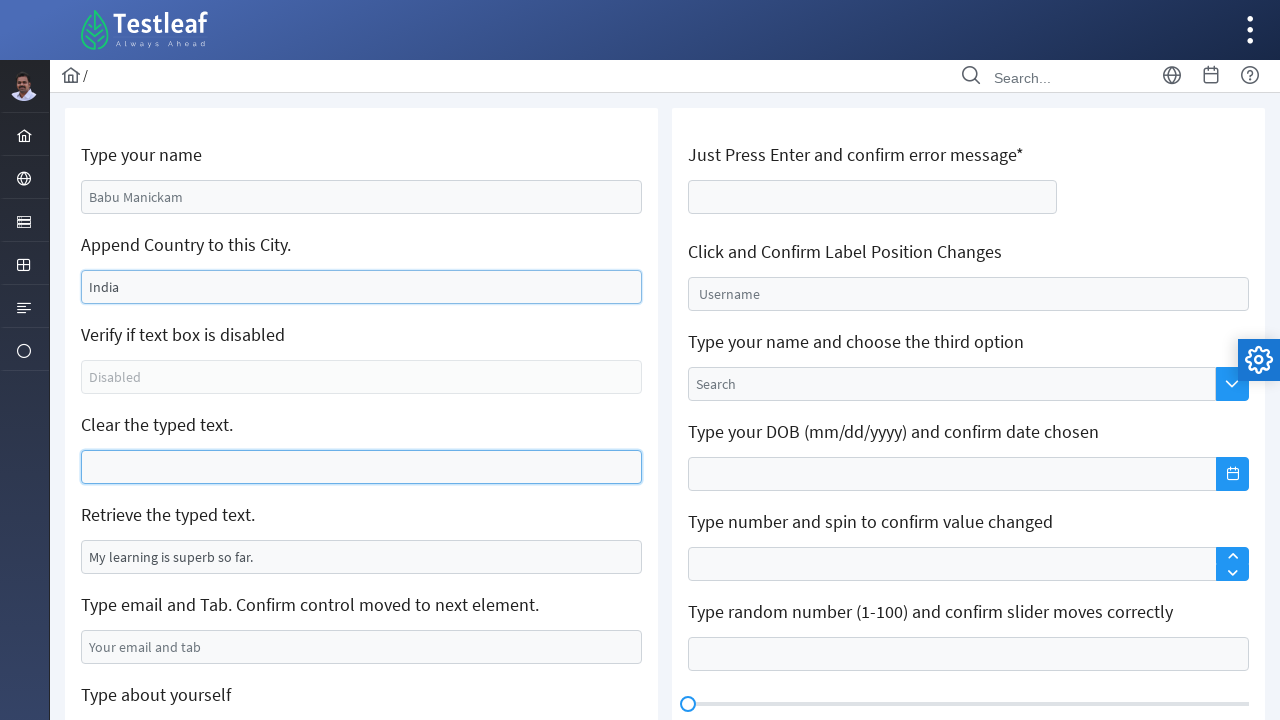

Filled cleared textbox with 'Hi' on xpath=//input[@value='Can you clear me, please?']
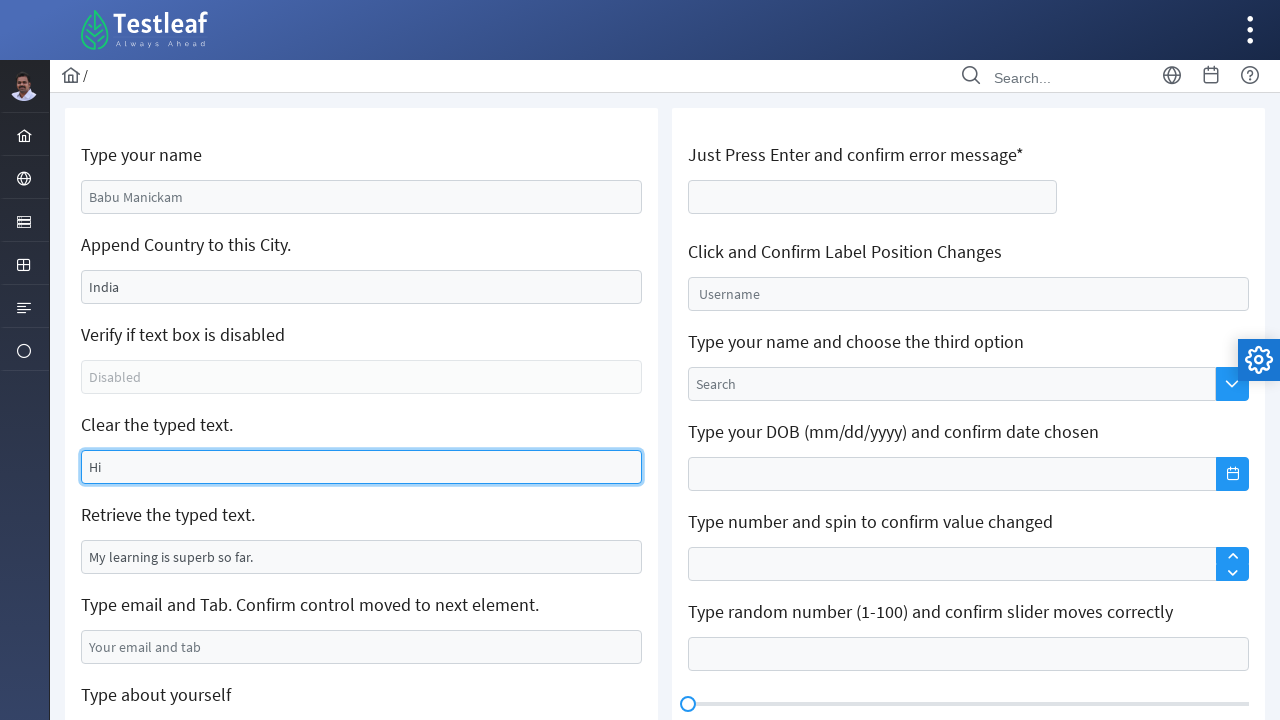

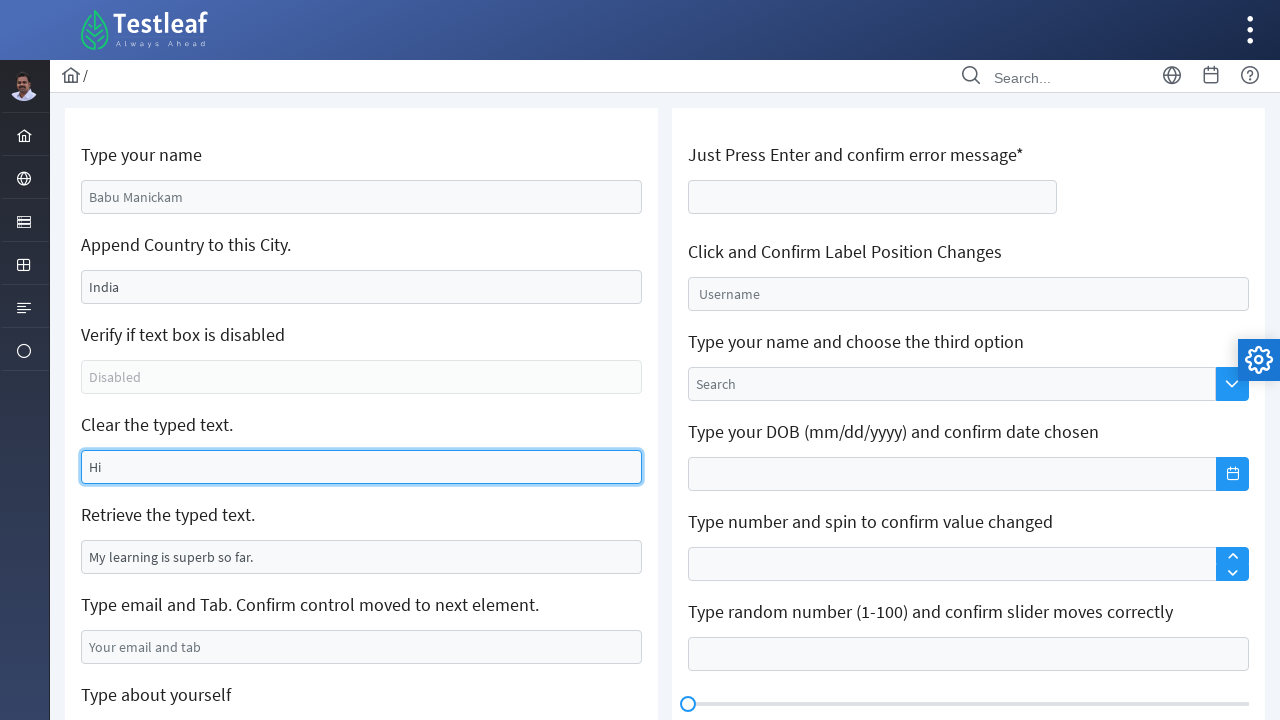